Tests add/remove elements functionality by adding and removing elements dynamically

Starting URL: https://the-internet.herokuapp.com/

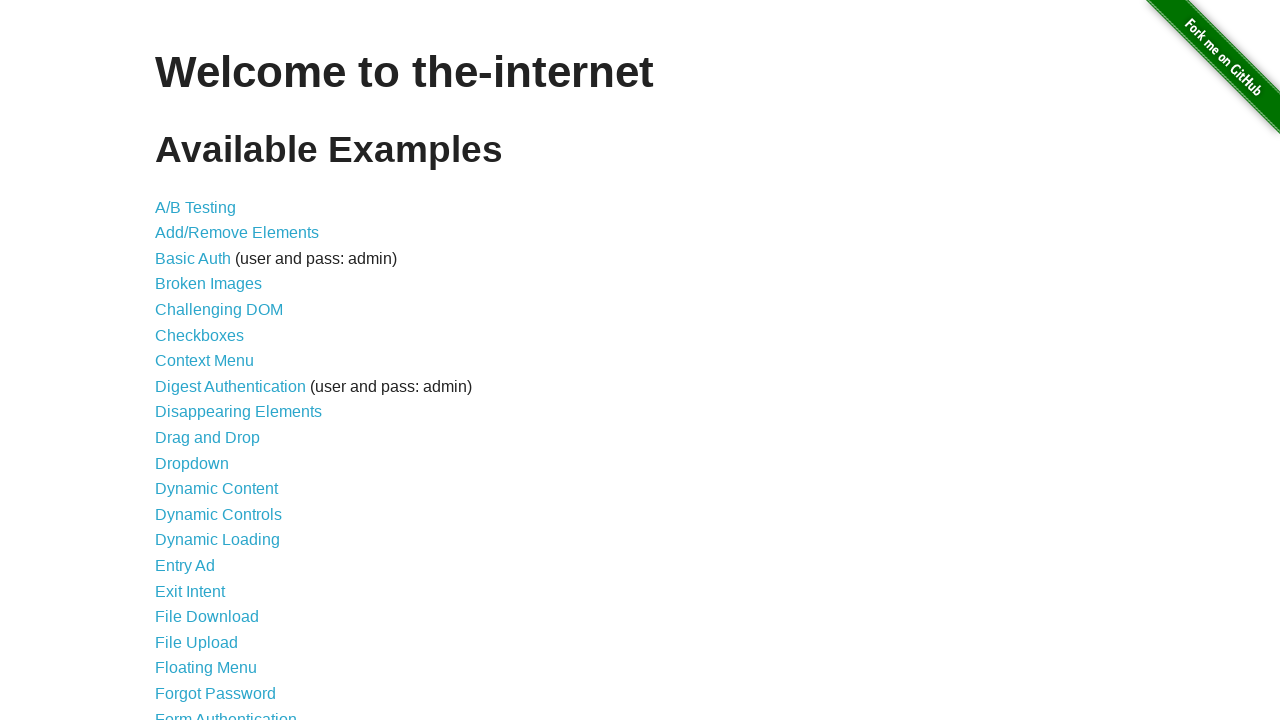

Clicked on Add/Remove Elements link at (237, 233) on text='Add/Remove Elements'
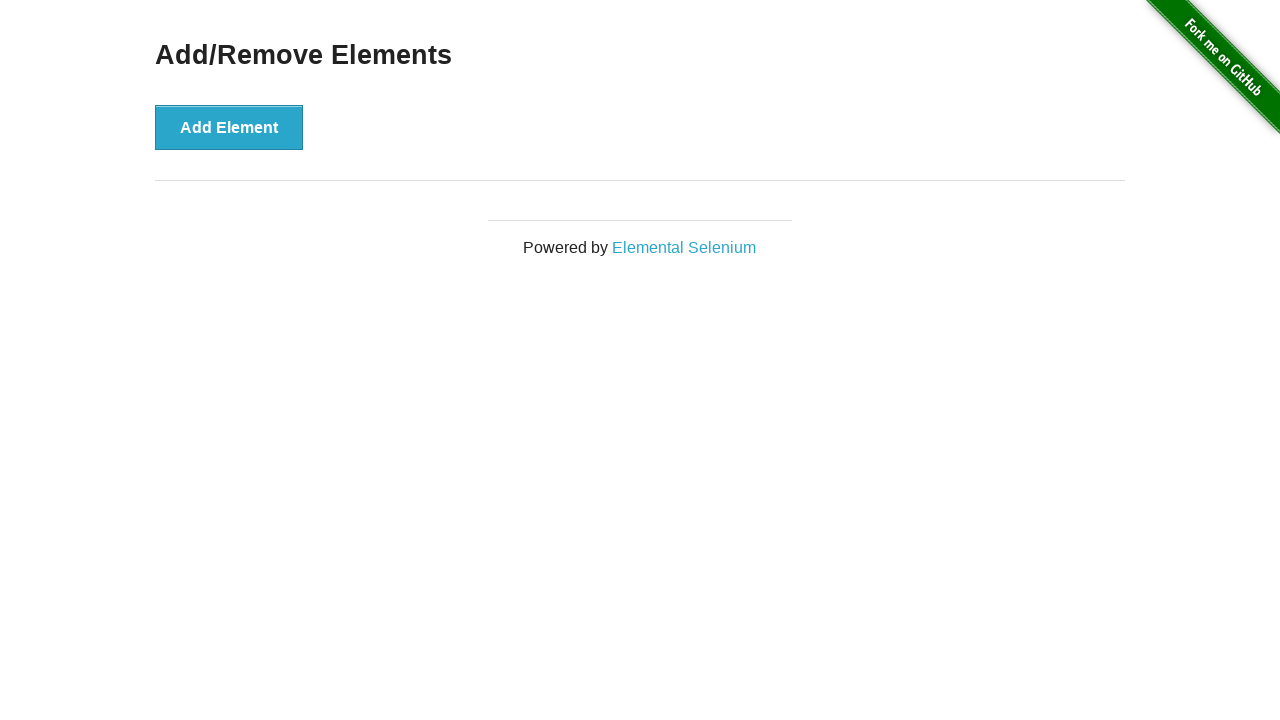

Add Element button loaded
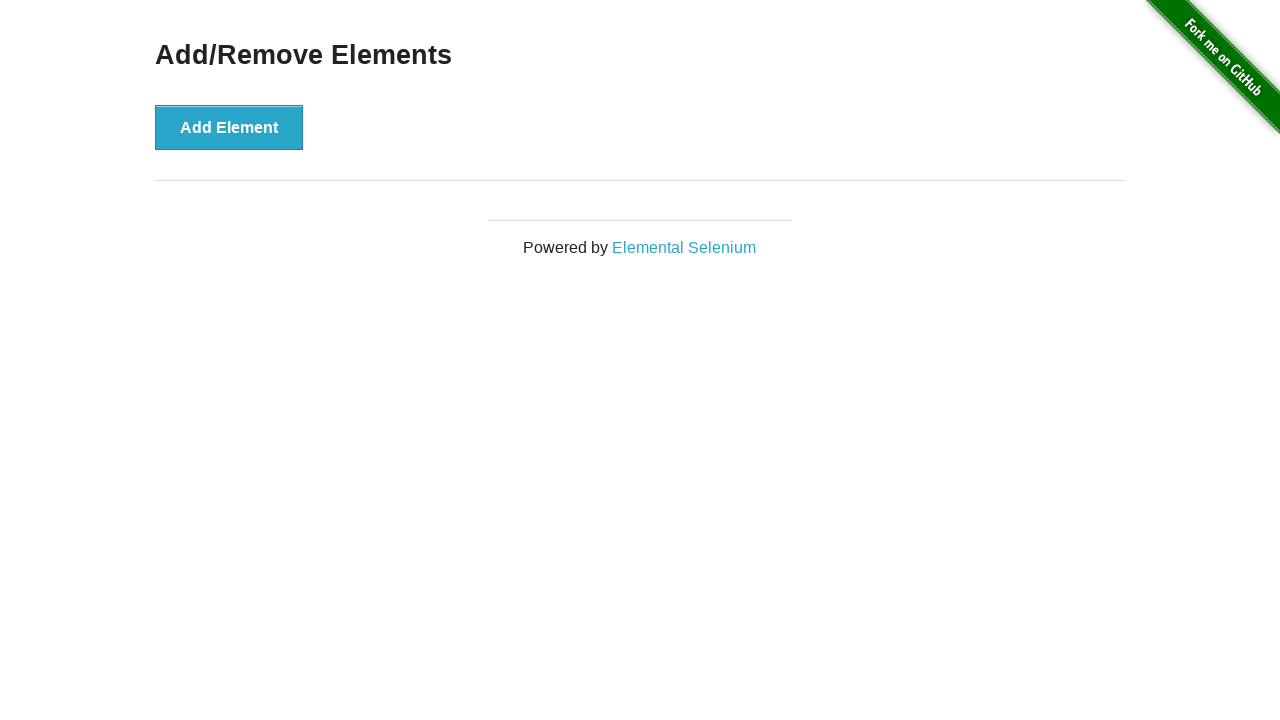

Clicked Add Element button (iteration 1) at (229, 127) on text='Add Element'
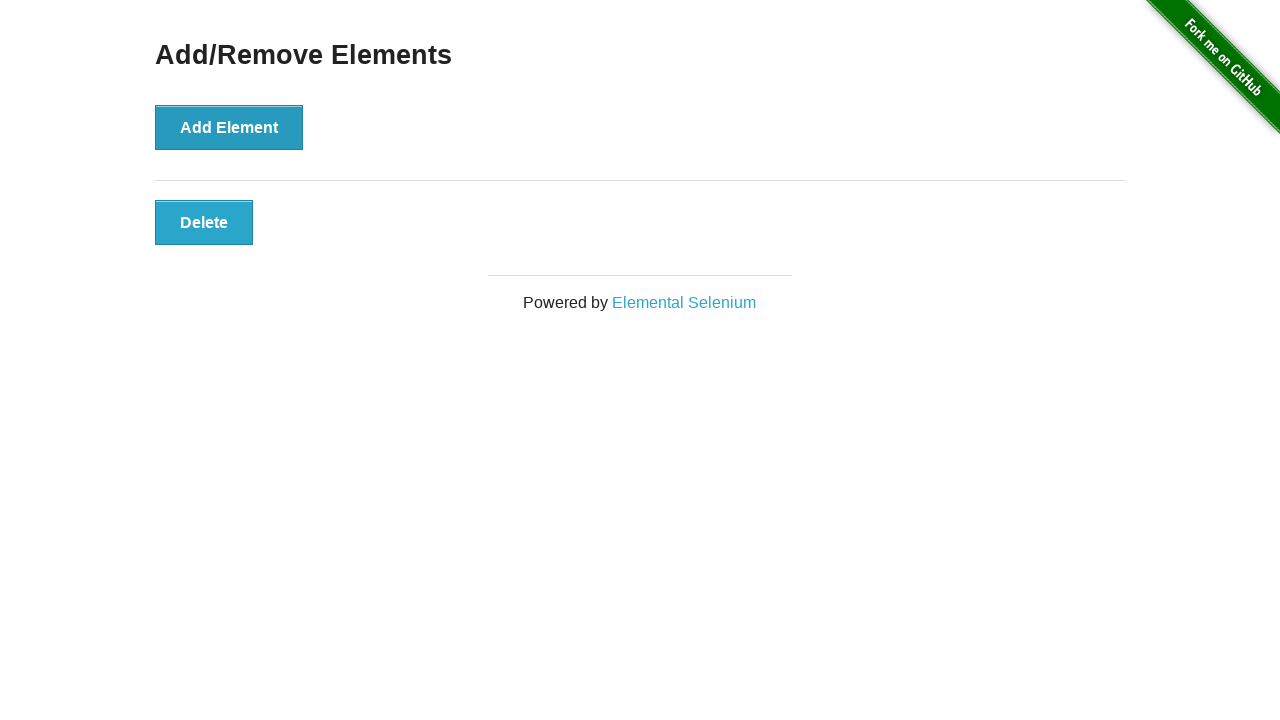

Clicked Add Element button (iteration 2) at (229, 127) on text='Add Element'
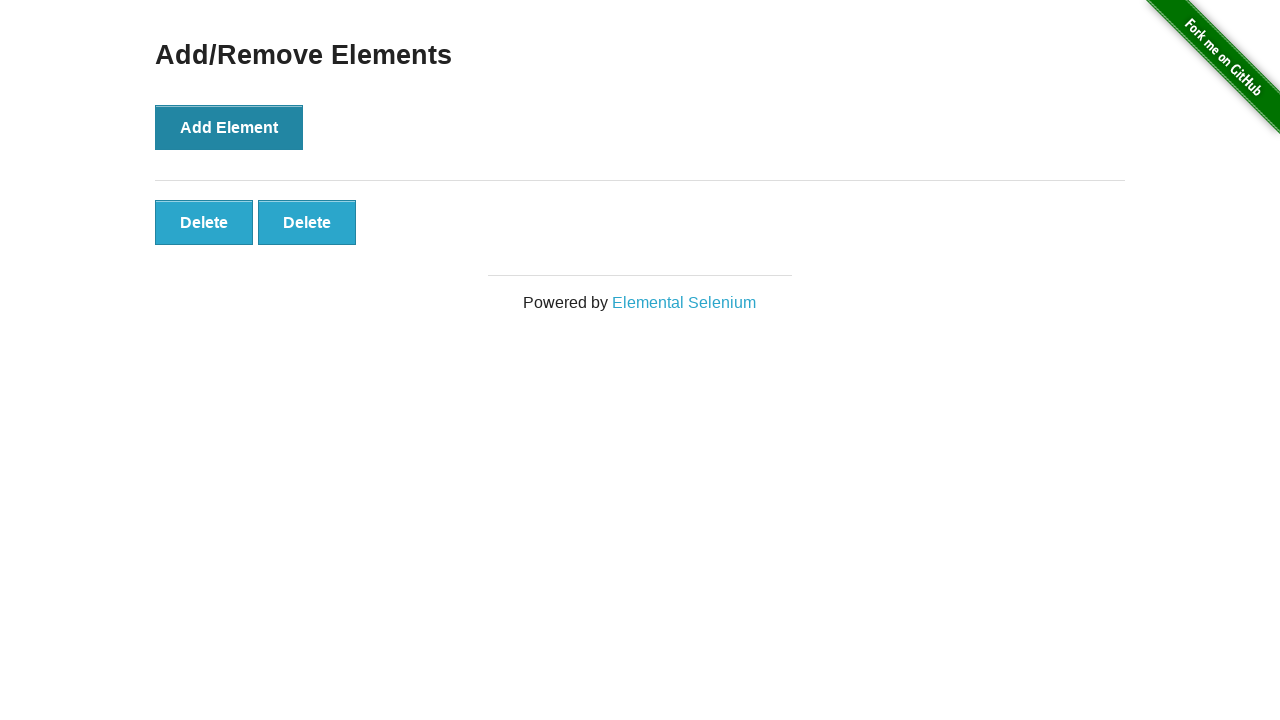

Clicked Delete button to remove element (iteration 1) at (204, 222) on text='Delete'
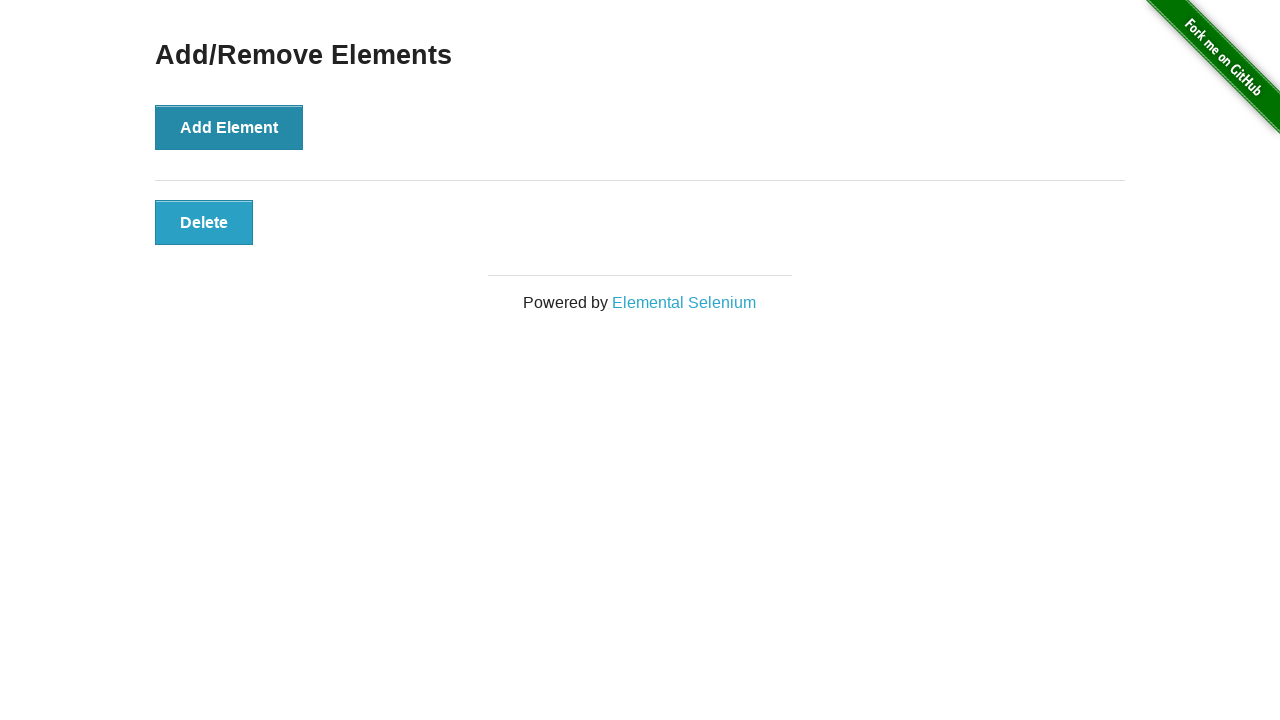

Clicked Delete button to remove element (iteration 2) at (204, 222) on text='Delete'
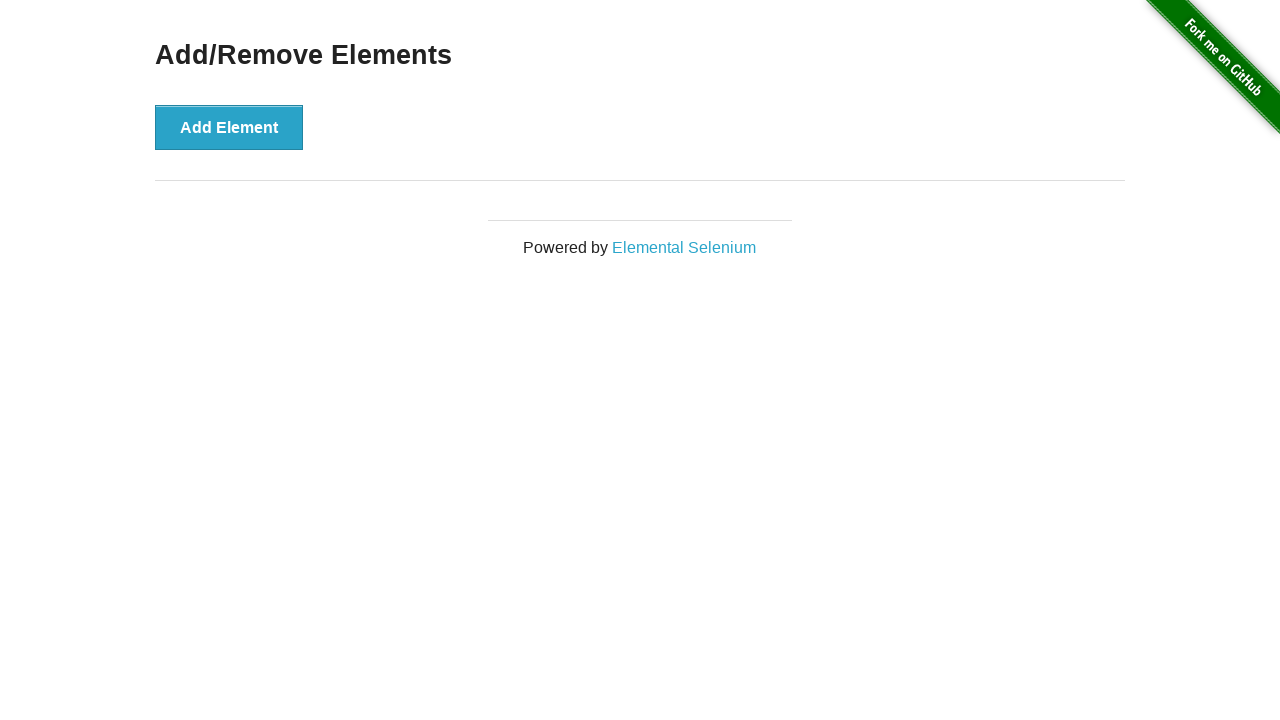

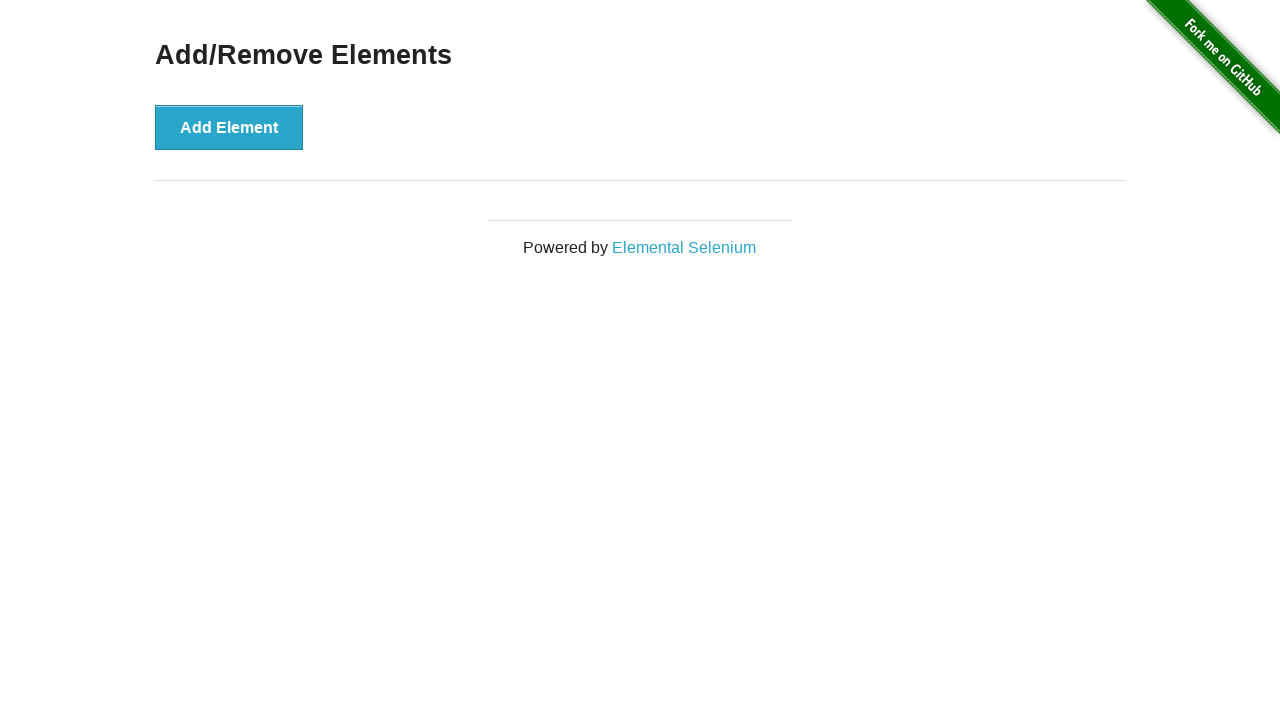